Extracts and verifies content from multiple cells in the 4th row of the table

Starting URL: https://www.w3schools.com/css/css_table.asp

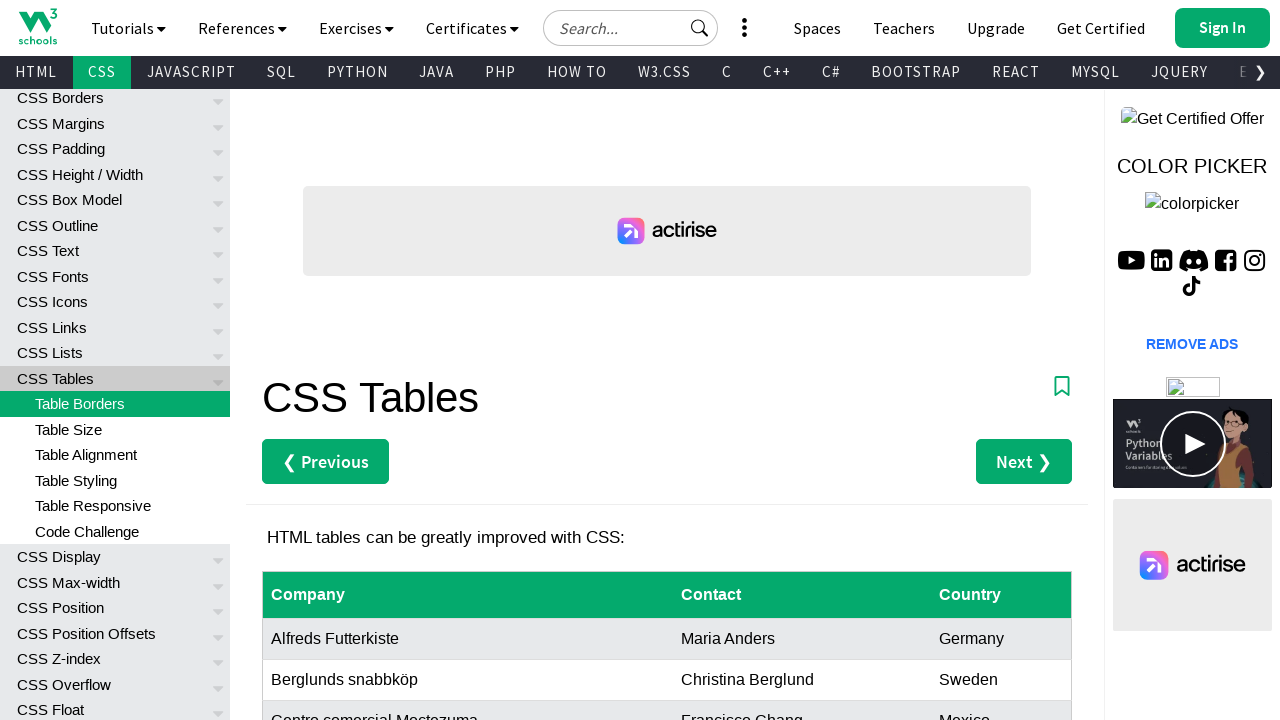

Navigated to W3Schools CSS table page
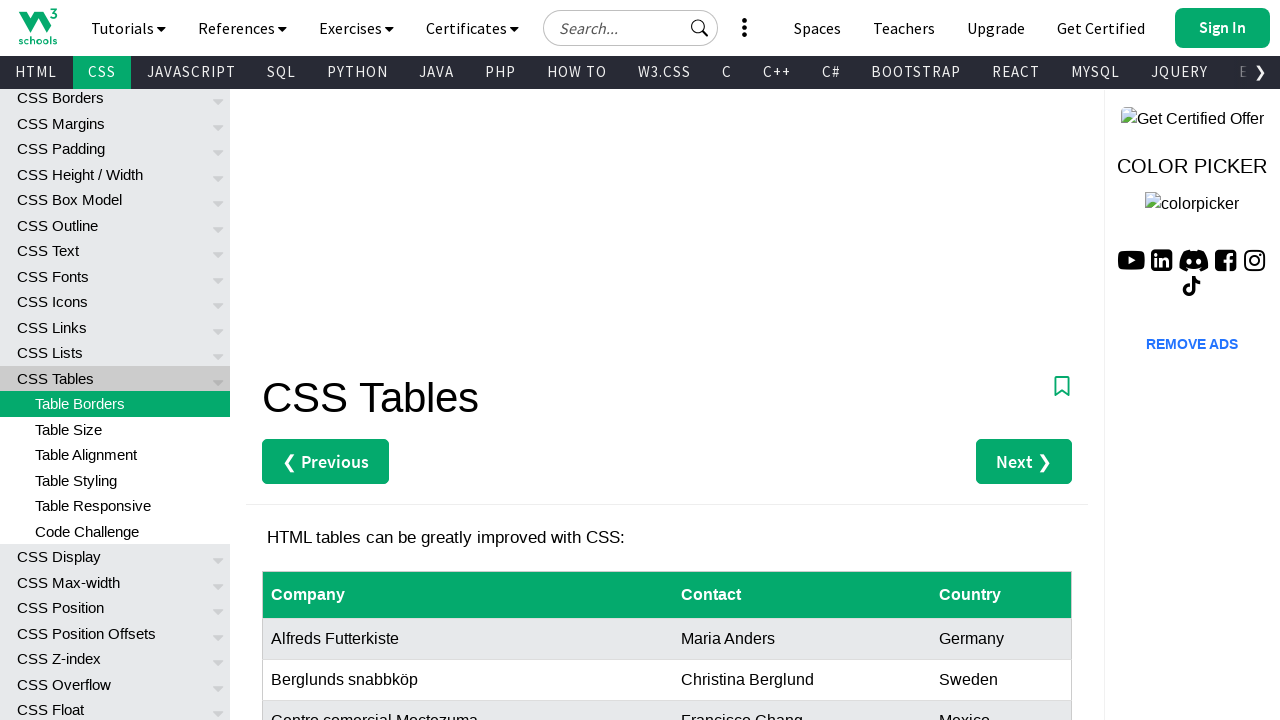

Located first cell in 4th table row
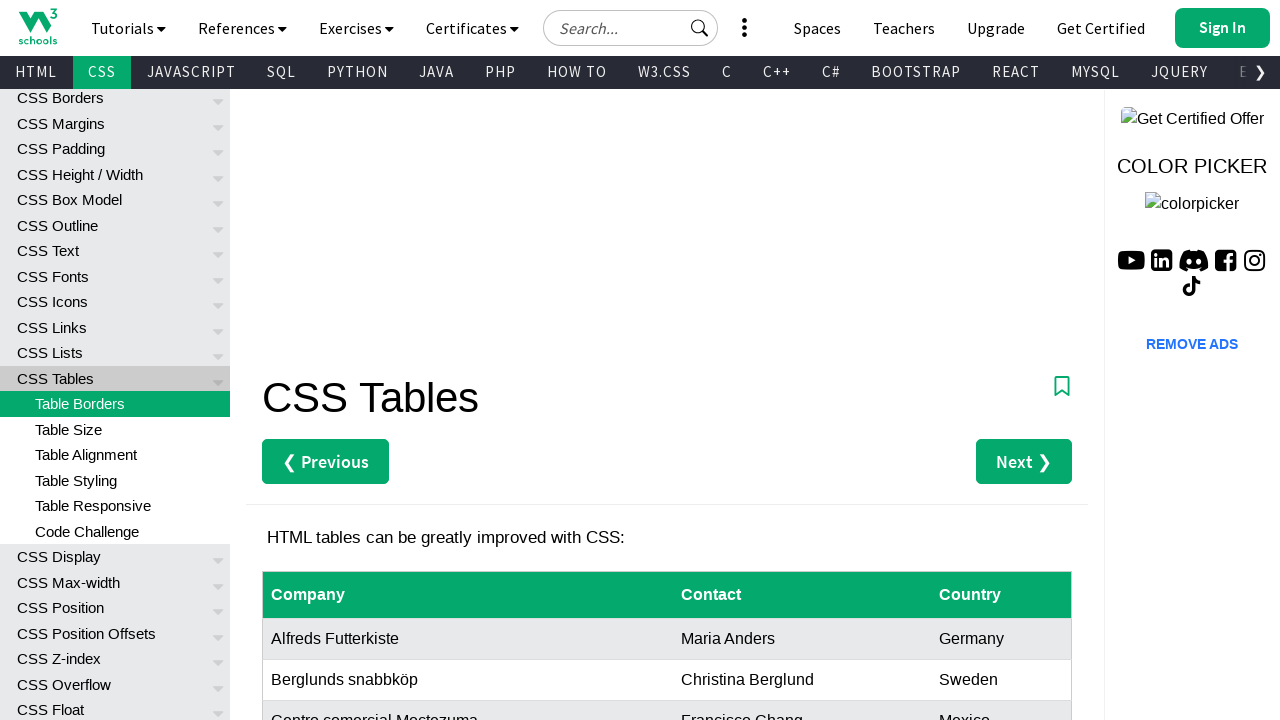

Located second cell in 4th table row
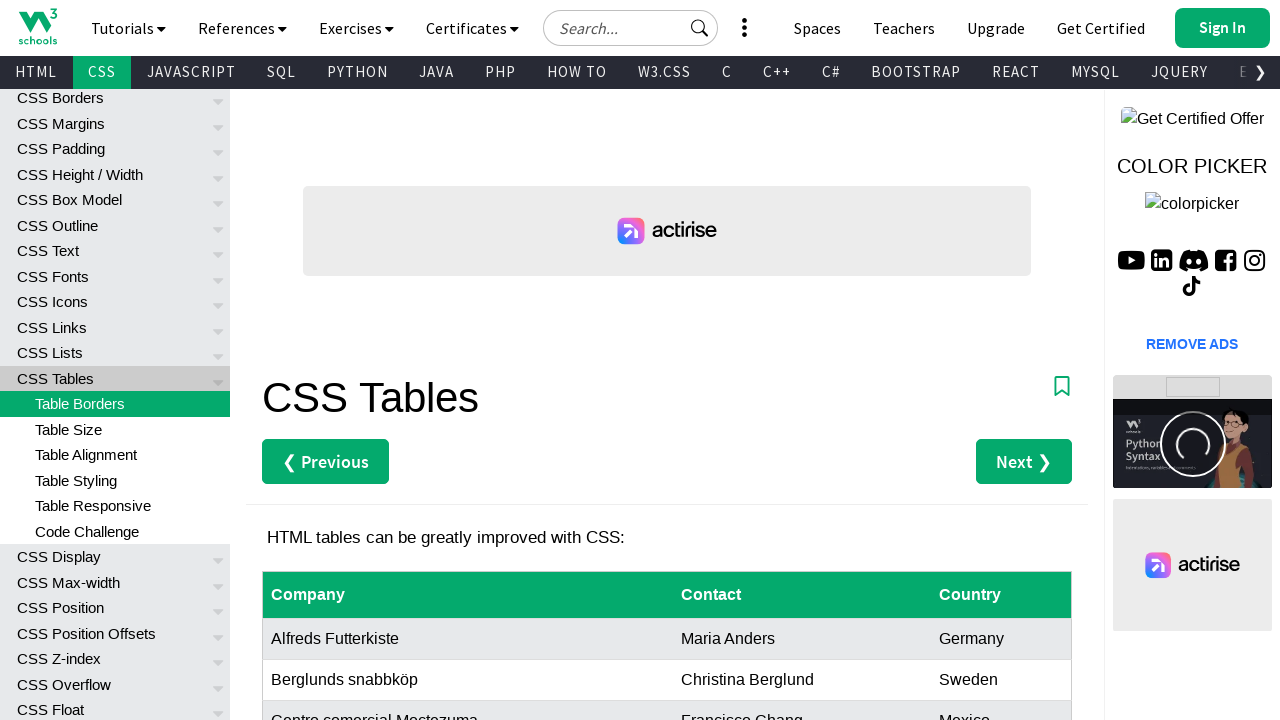

Located last cell in 4th table row
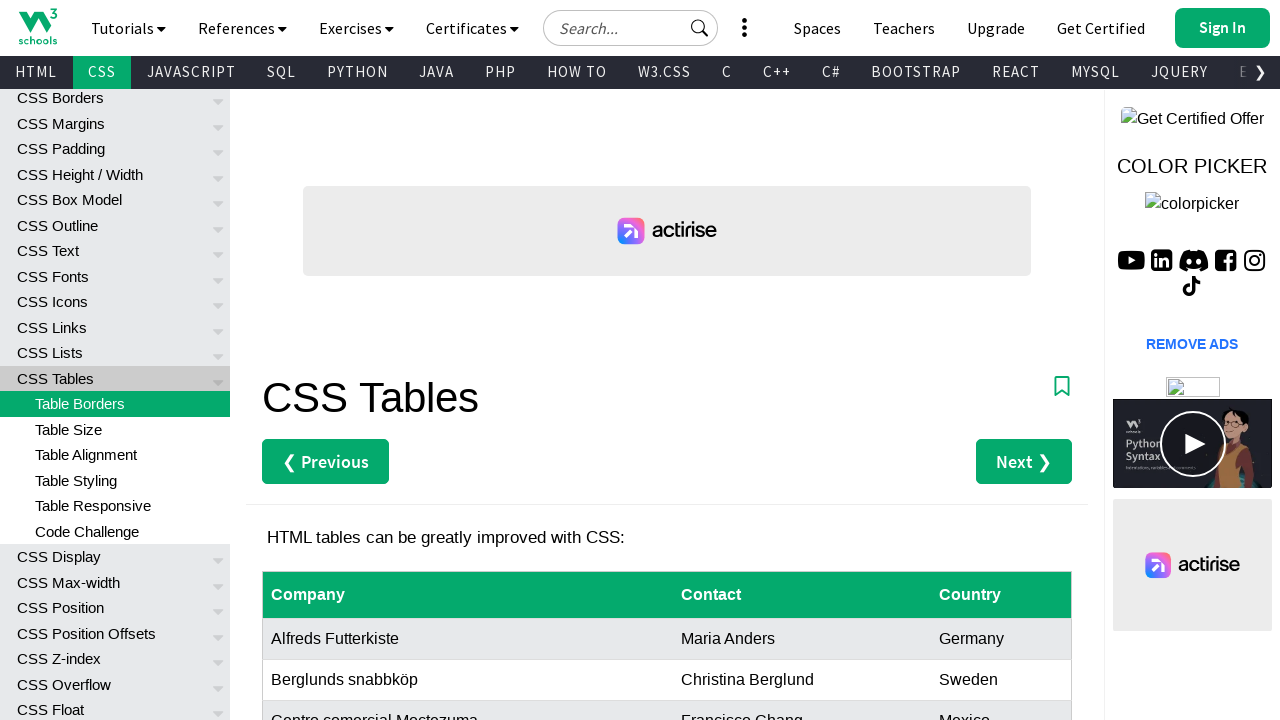

Located entire 4th table row using XPath
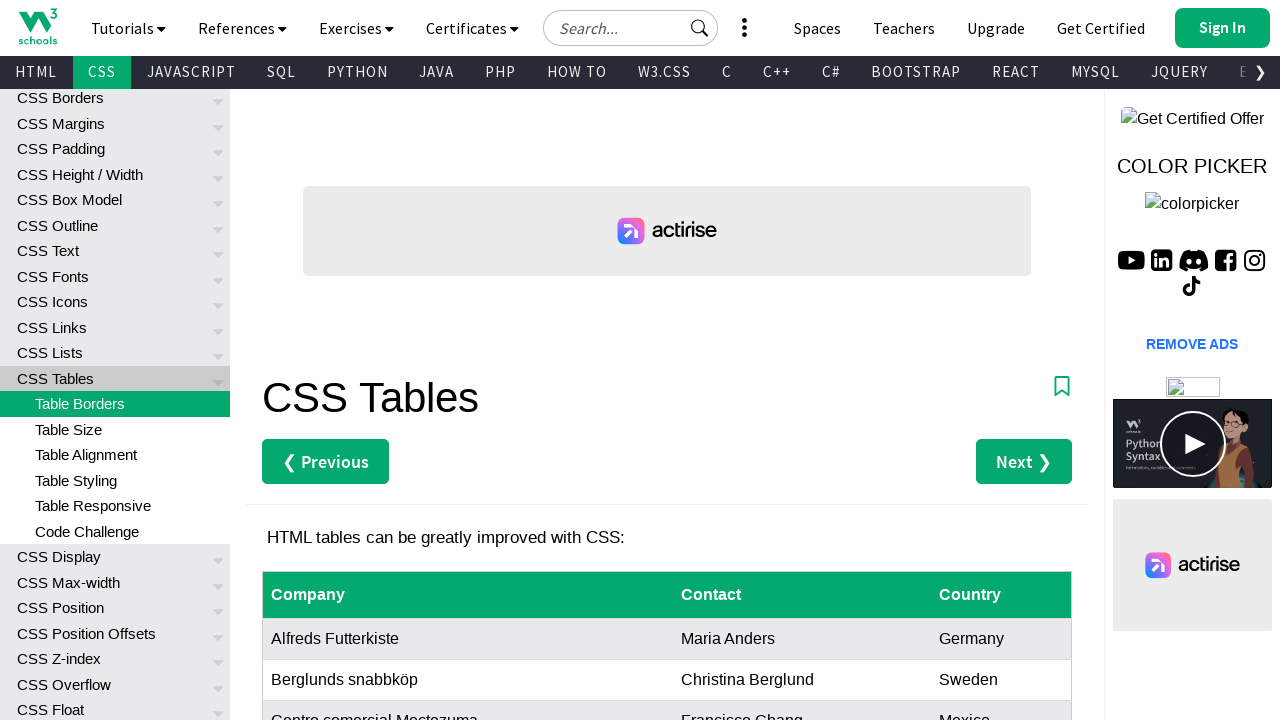

Extracted and printed content from 4th table row
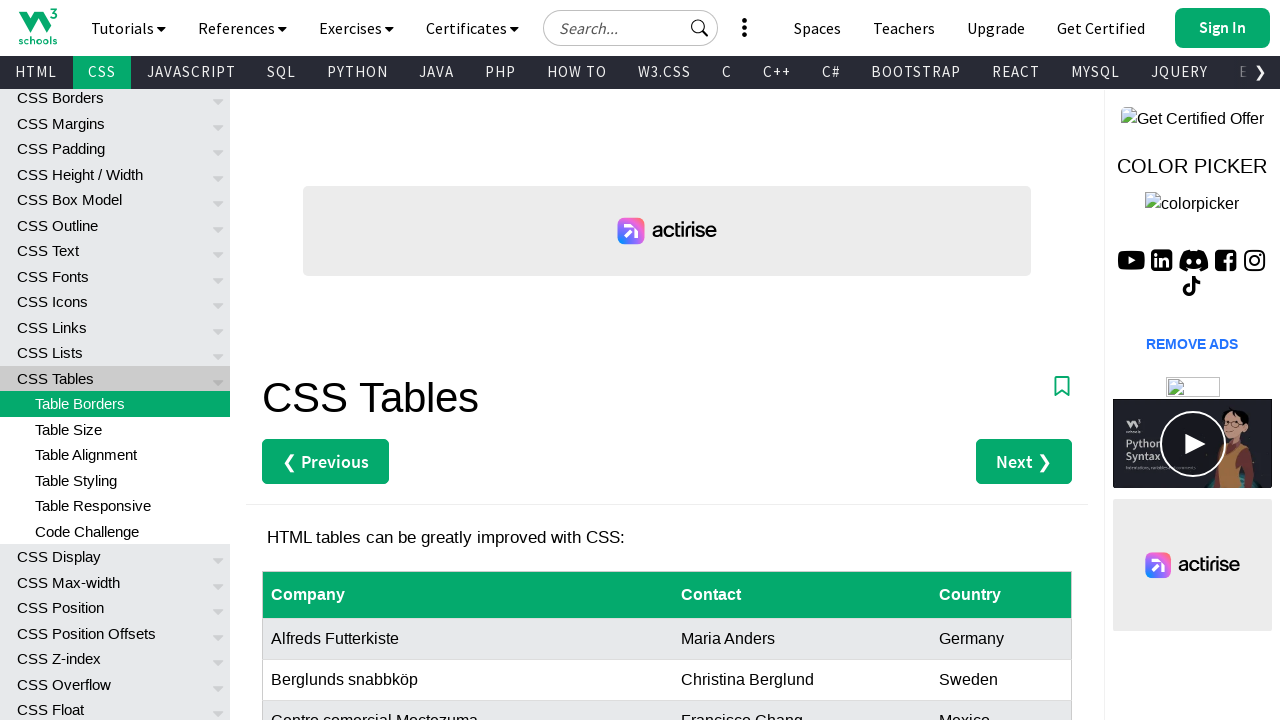

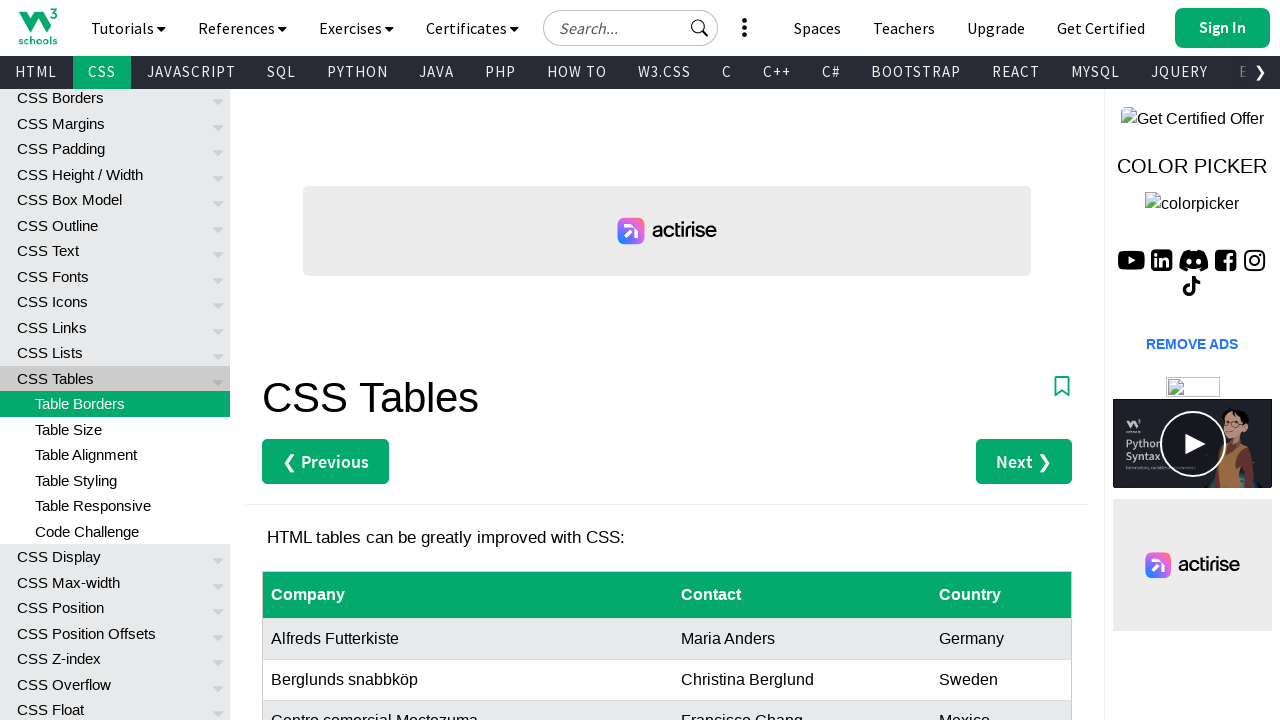